Tests various mouse interaction capabilities including double-click, right-click, hover, and regular click on different button elements

Starting URL: https://demoqa.com/buttons

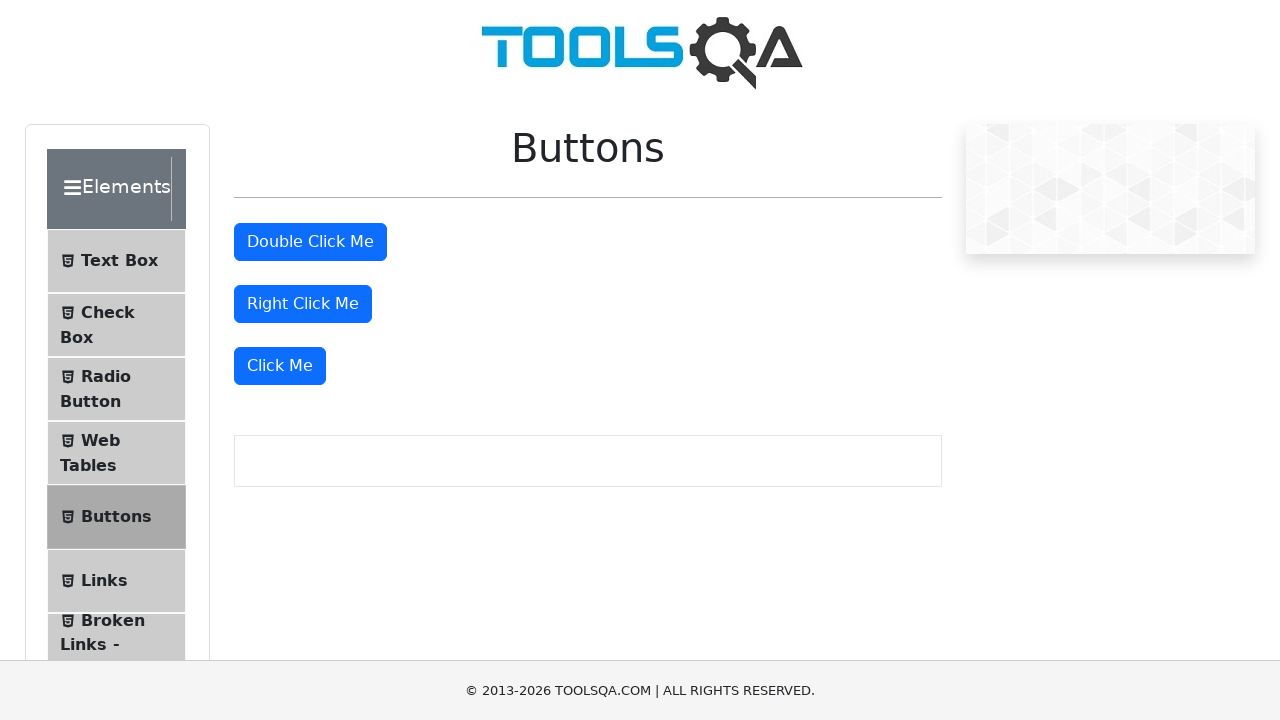

Double-clicked the double-click button at (310, 242) on button#doubleClickBtn
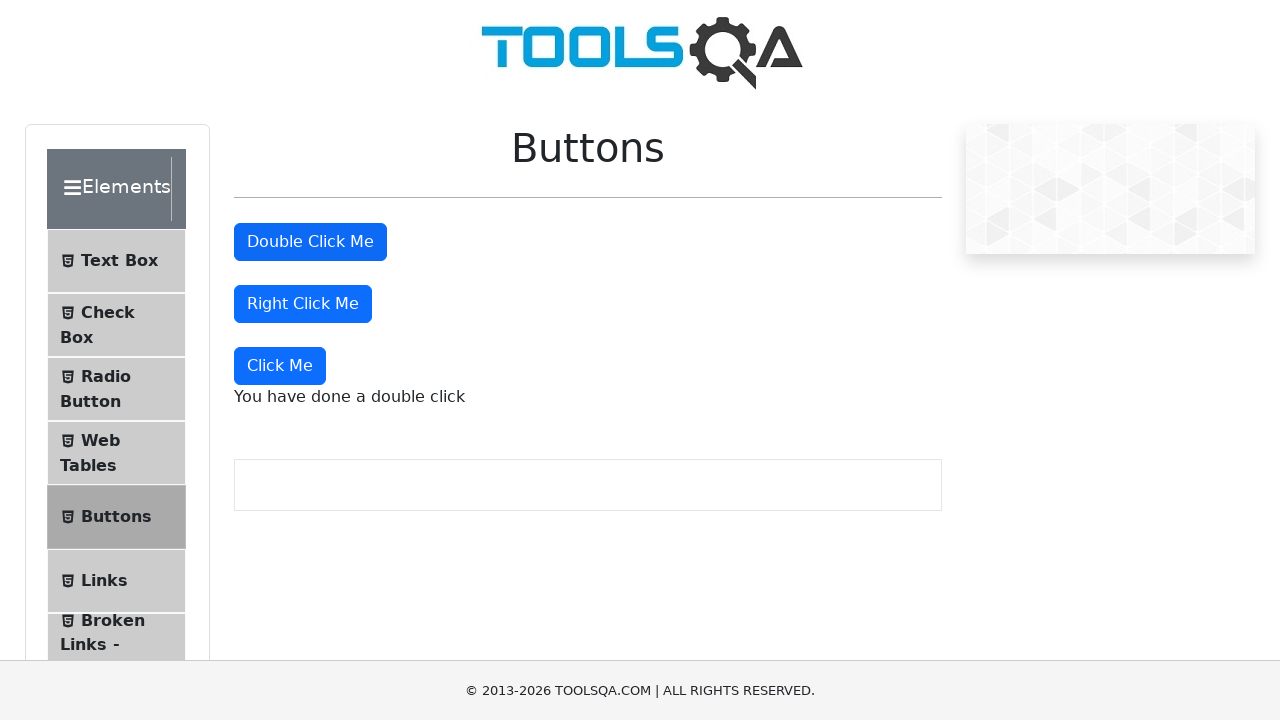

Right-clicked the right-click button at (303, 304) on button#rightClickBtn
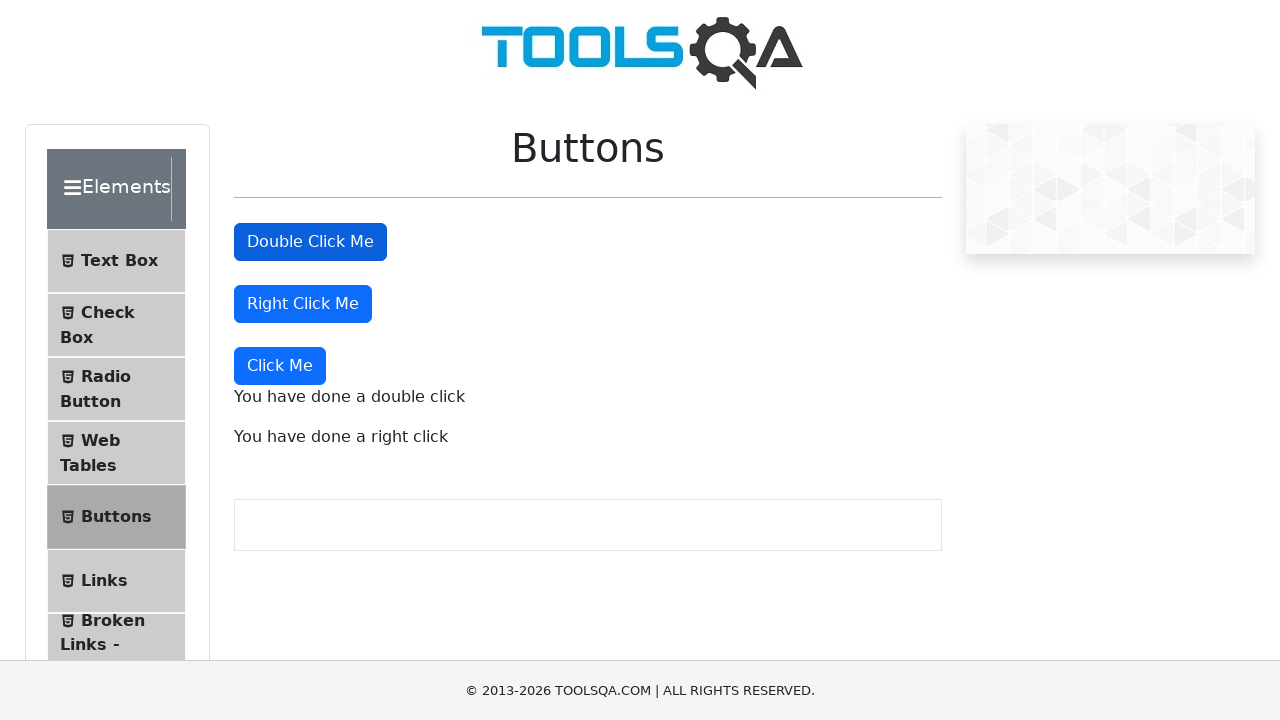

Hovered over the right-click button at (303, 304) on button#rightClickBtn
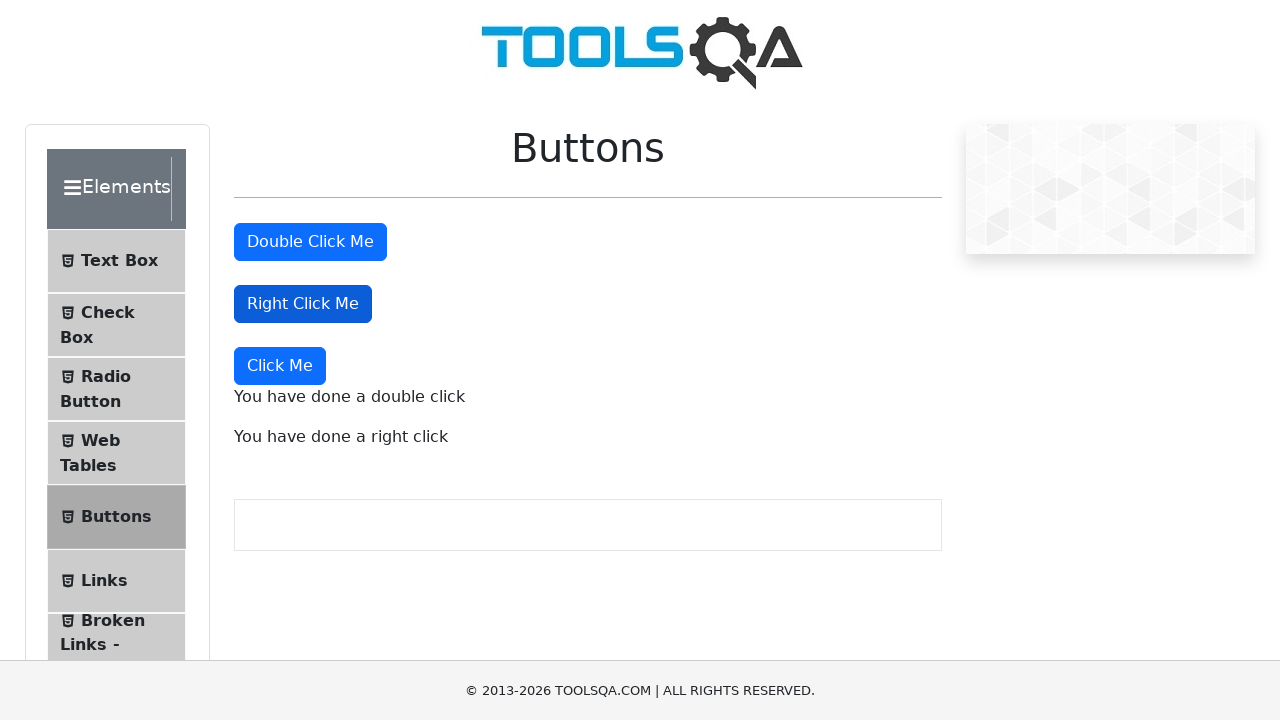

Clicked the 'Click Me' button at (310, 242) on button:text('Click Me')
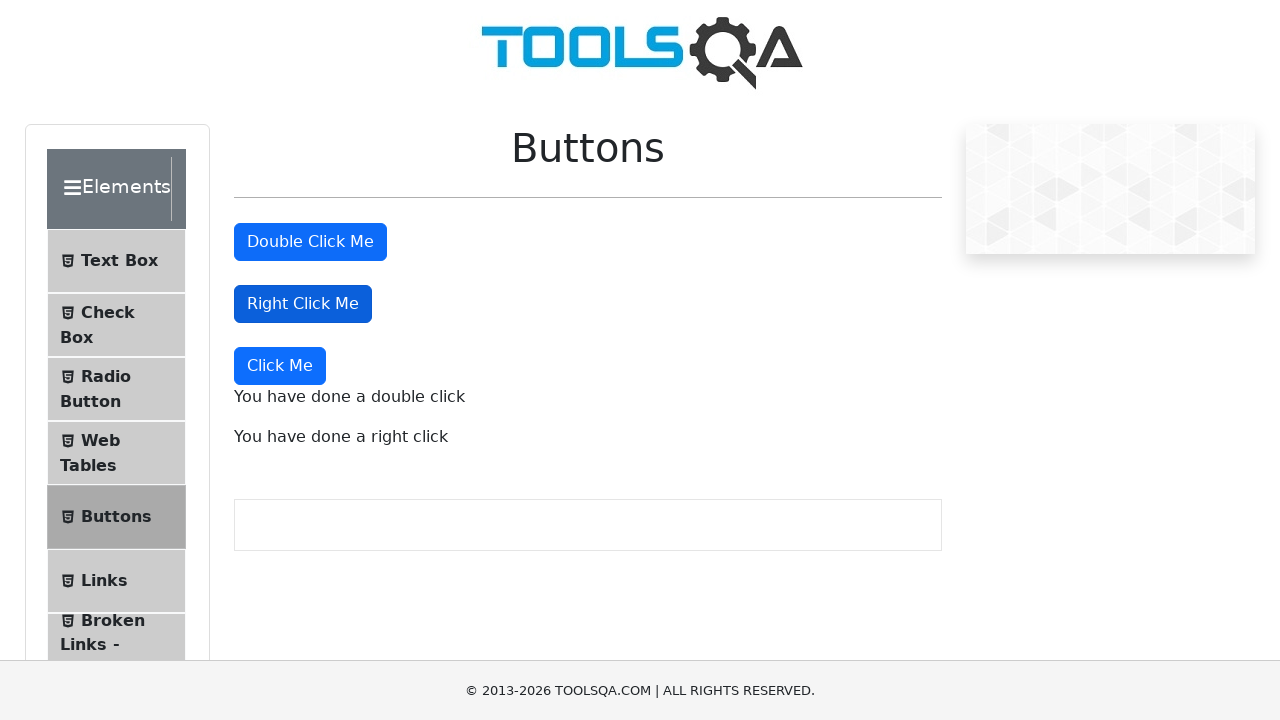

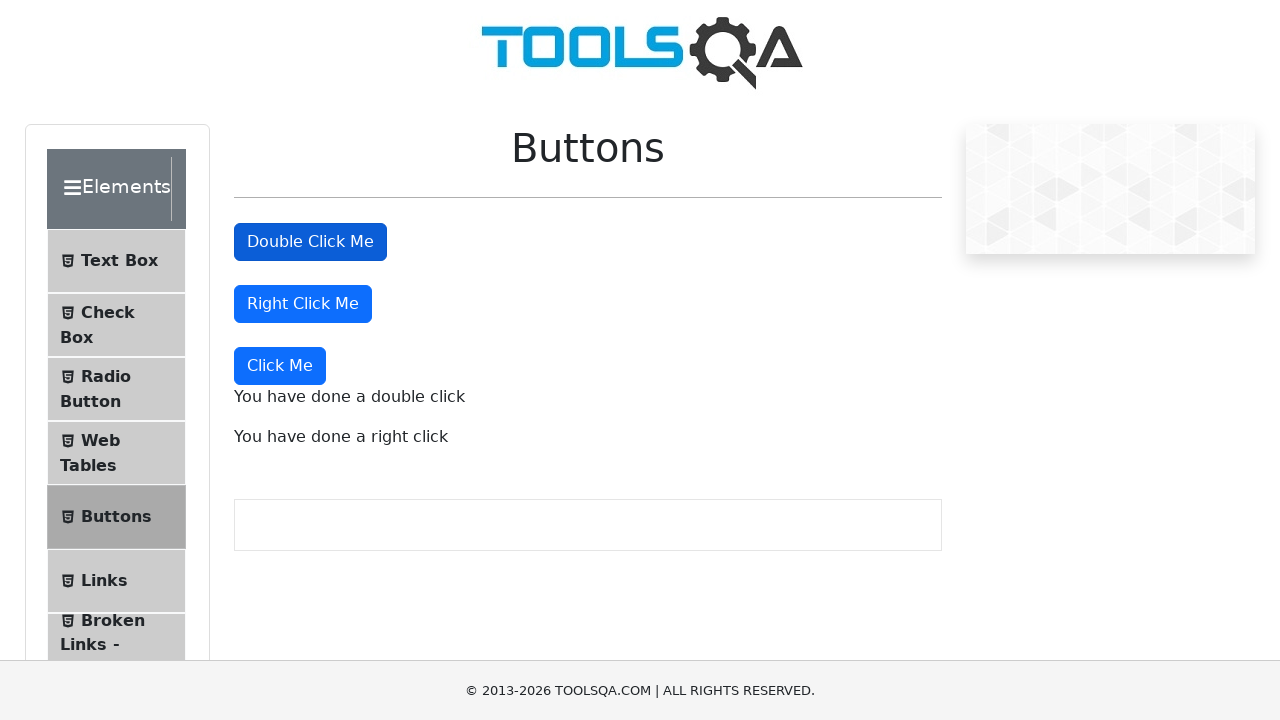